Tests JavaScript alert handling by accepting a simple alert, dismissing a confirmation dialog, and entering text into a prompt alert

Starting URL: https://the-internet.herokuapp.com/javascript_alerts

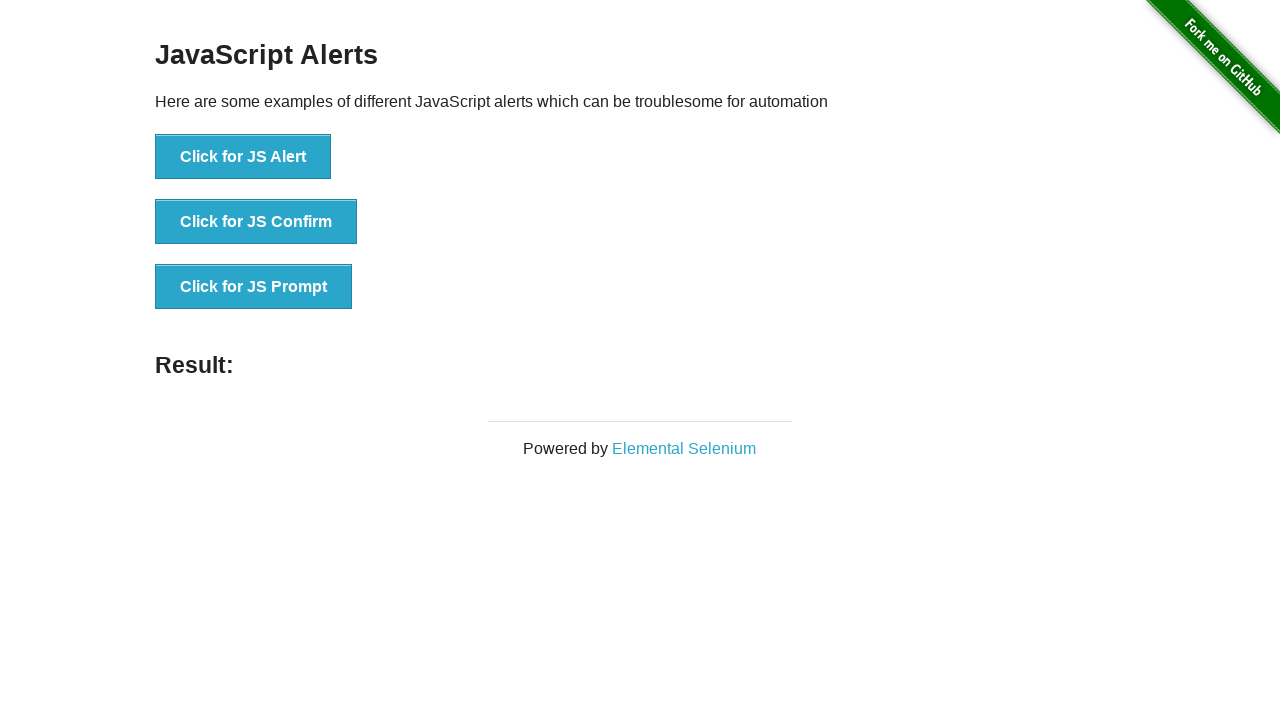

Clicked button to trigger simple alert at (243, 157) on xpath=//button[@onclick='jsAlert()']
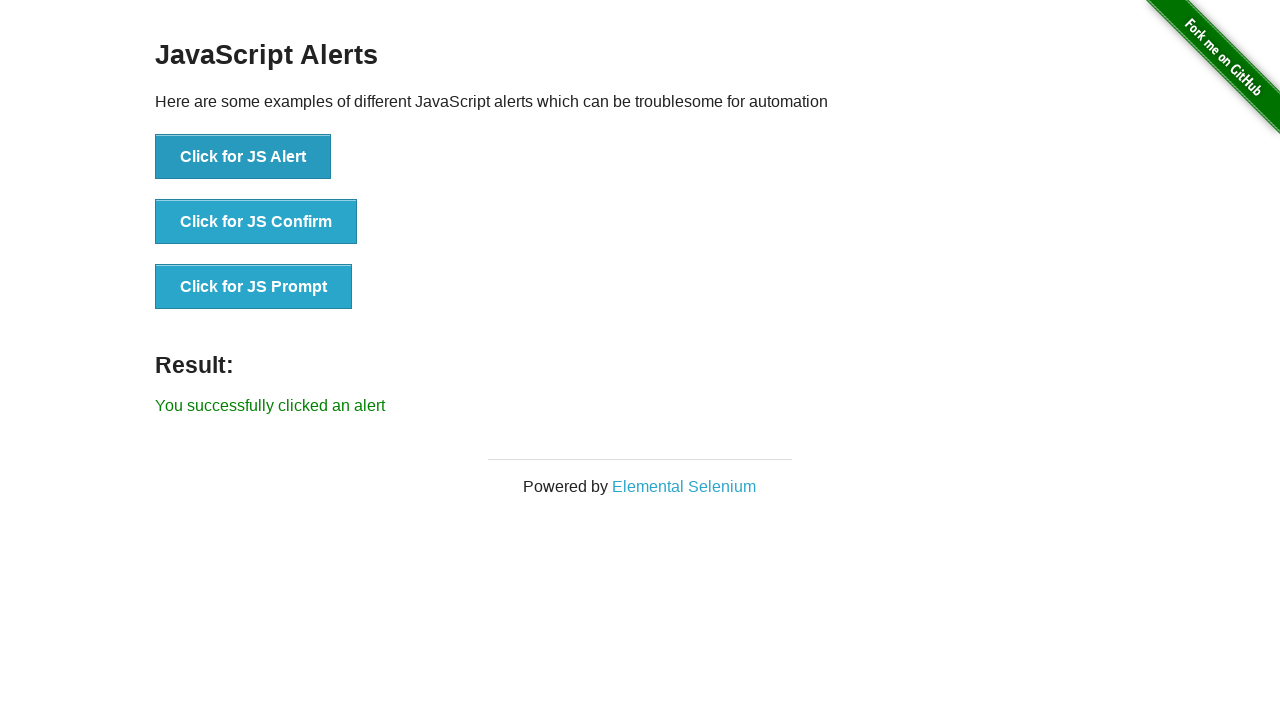

Set up dialog handler to accept alerts
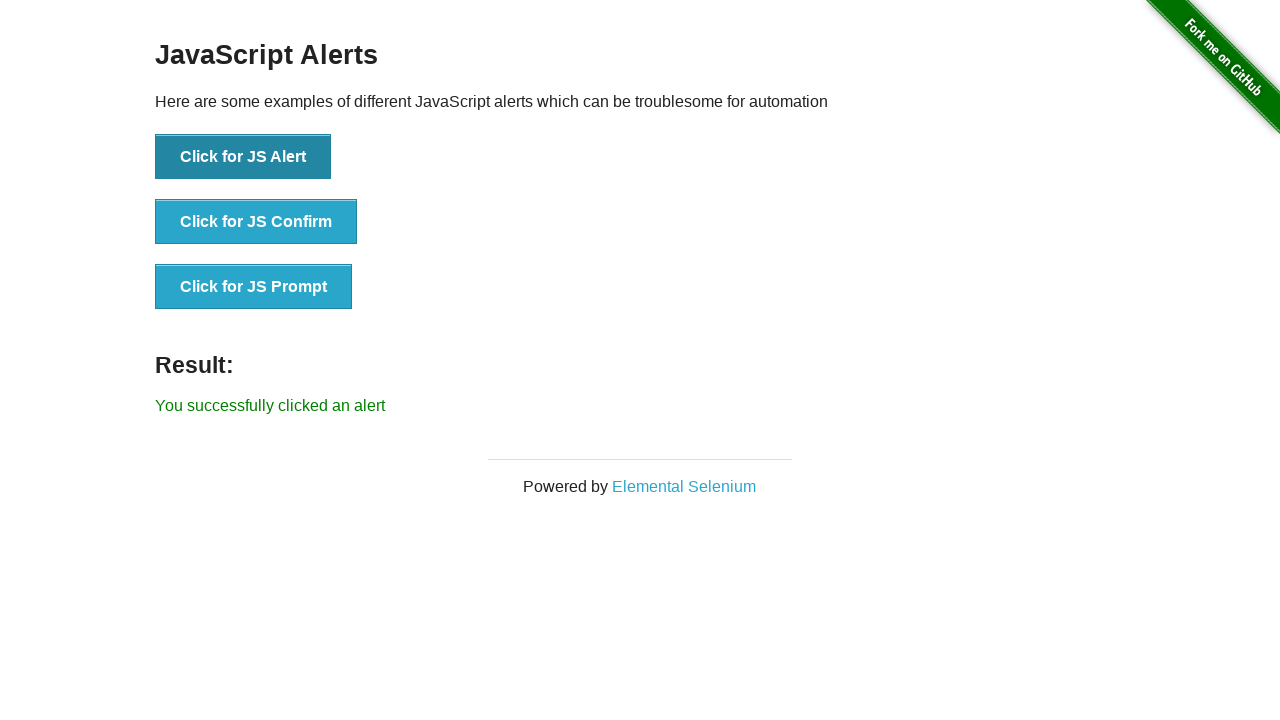

Clicked button to trigger confirmation dialog at (256, 222) on xpath=//button[@onclick='jsConfirm()']
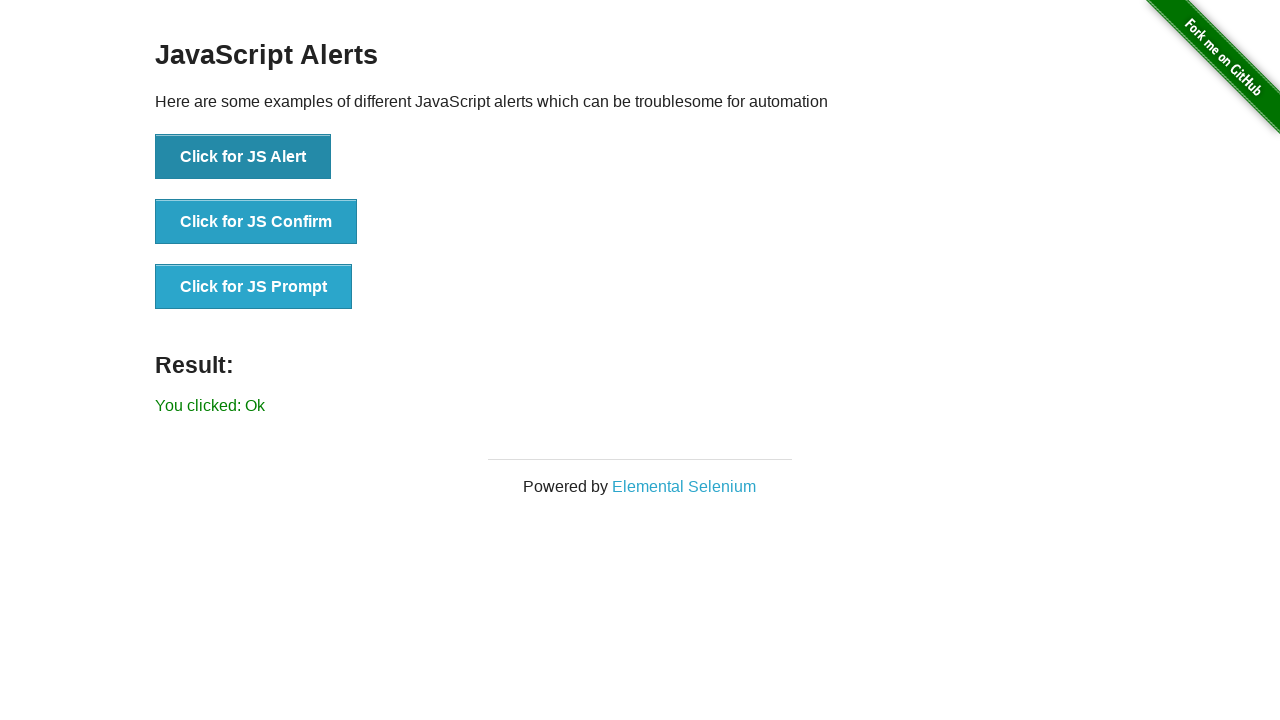

Set up dialog handler to dismiss confirmation dialog
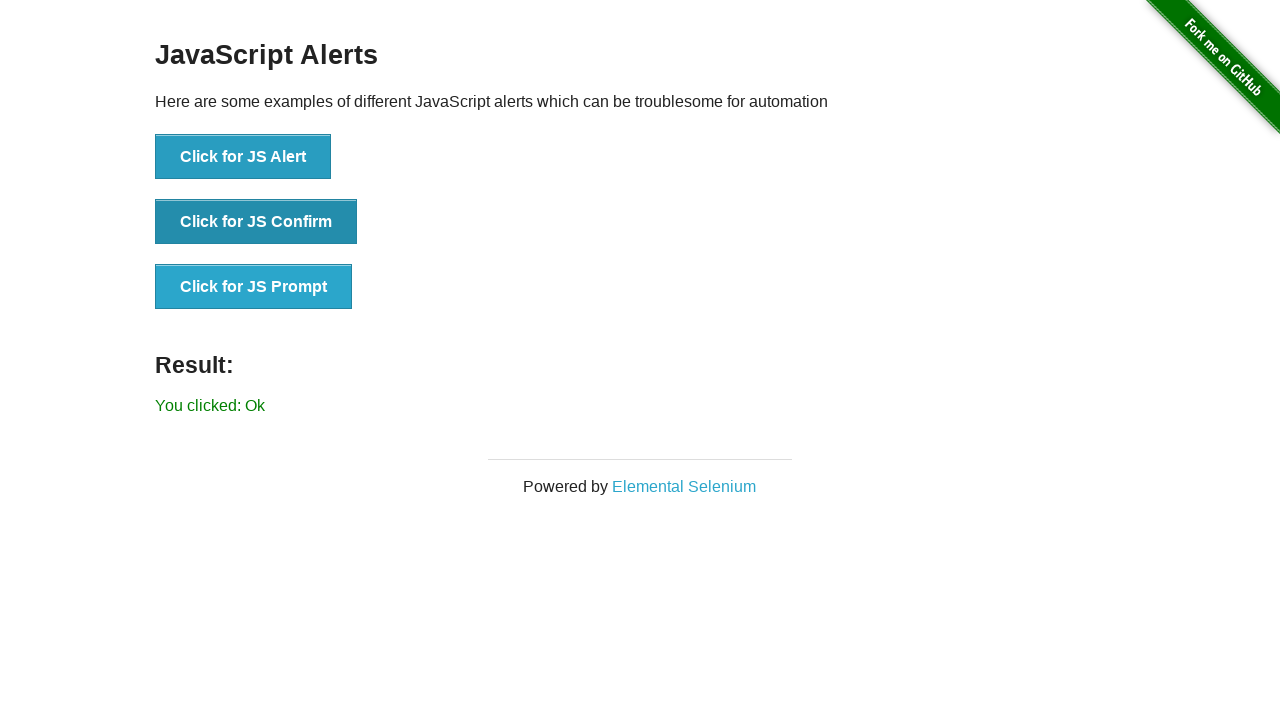

Clicked button to trigger prompt dialog at (254, 287) on xpath=//button[@onclick='jsPrompt()']
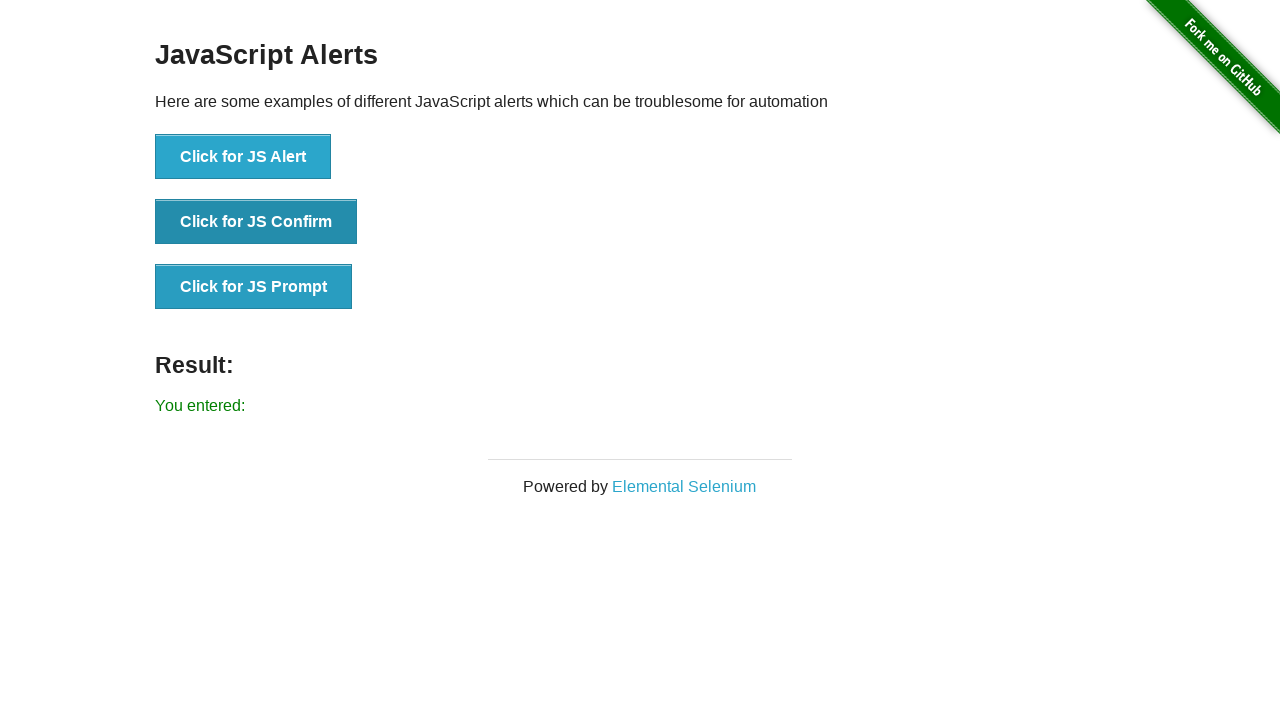

Set up dialog handler to enter text and accept prompt dialog
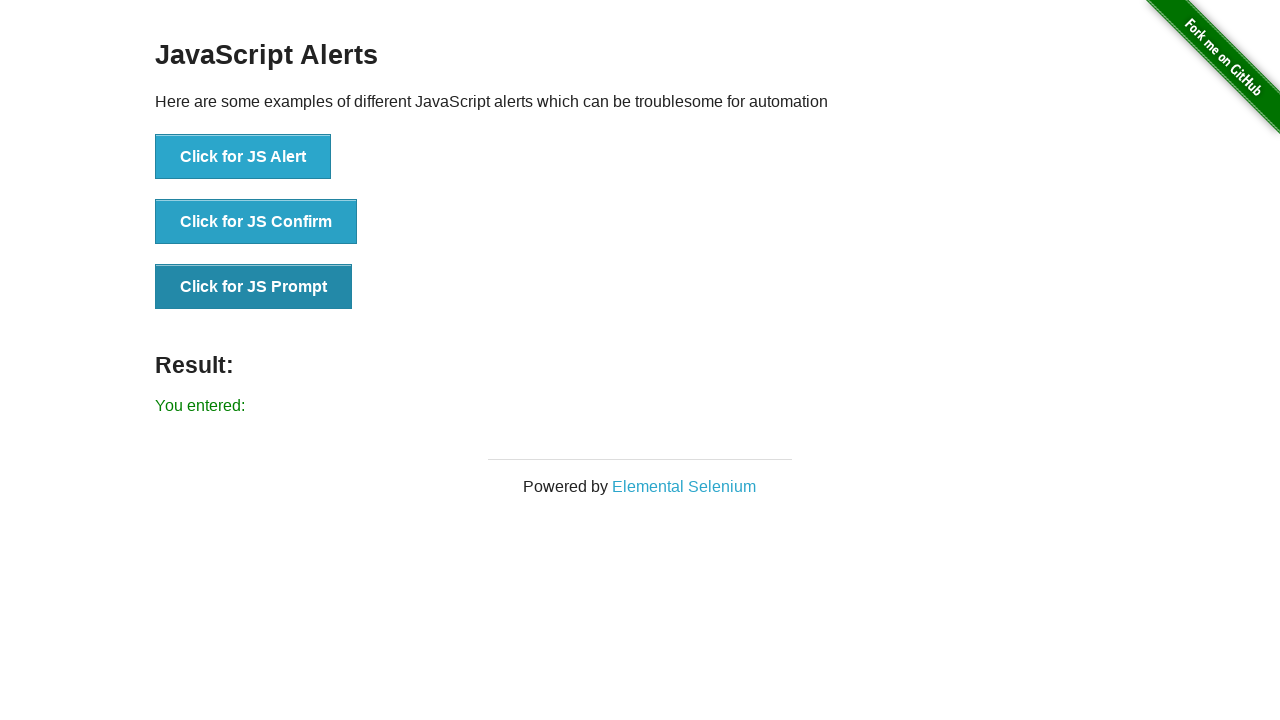

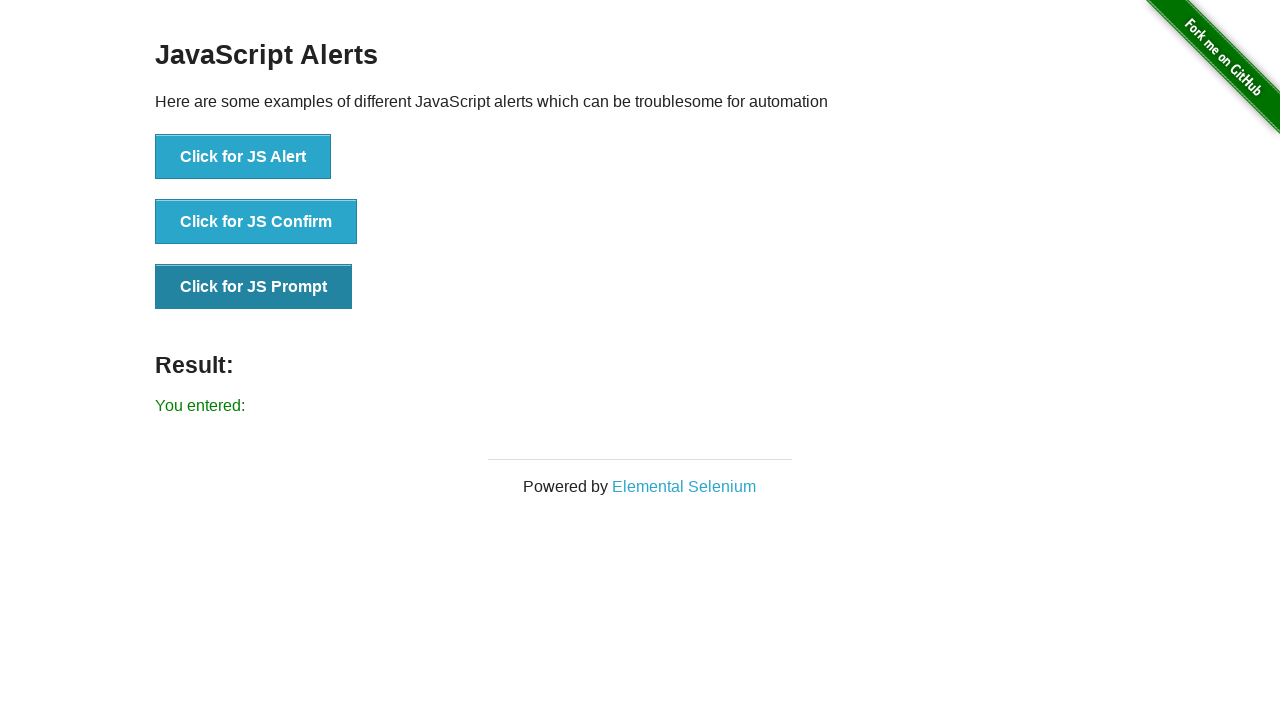